Tests responsive web design by iterating through various screen sizes (from desktop to mobile) and verifying the page renders at each dimension

Starting URL: https://the-internet.herokuapp.com/

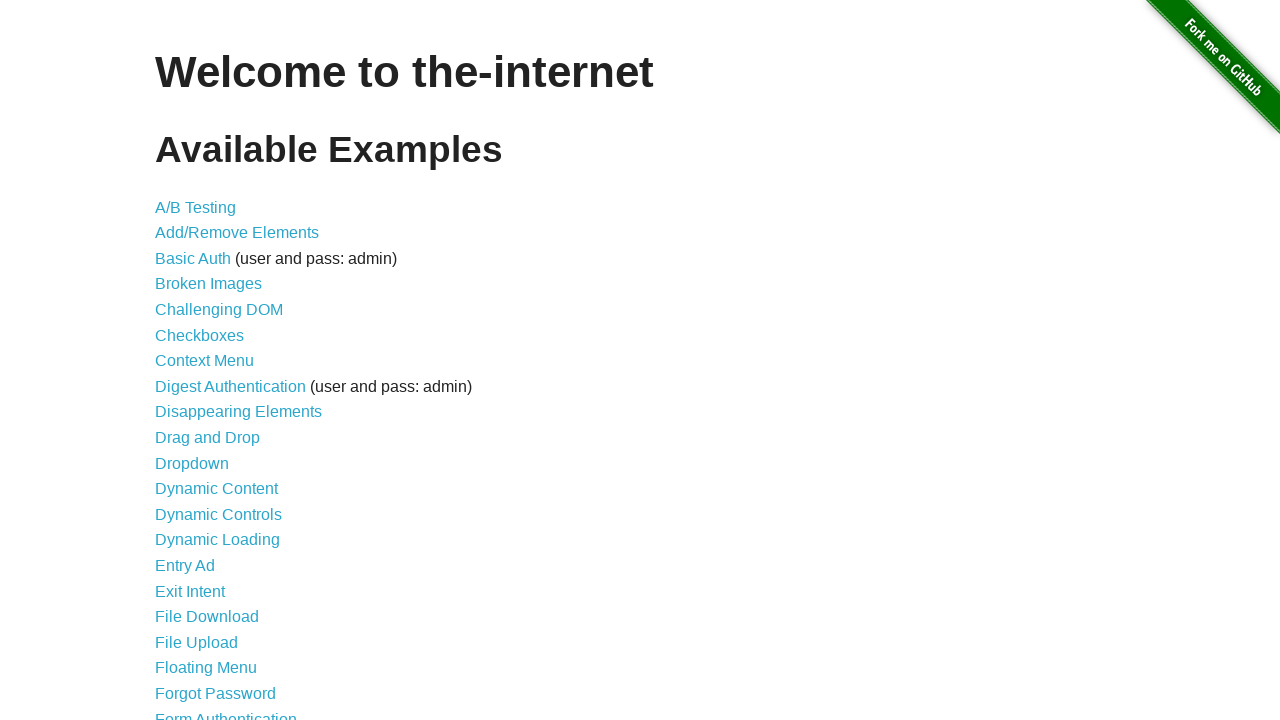

Set viewport size to 1600x800 pixels
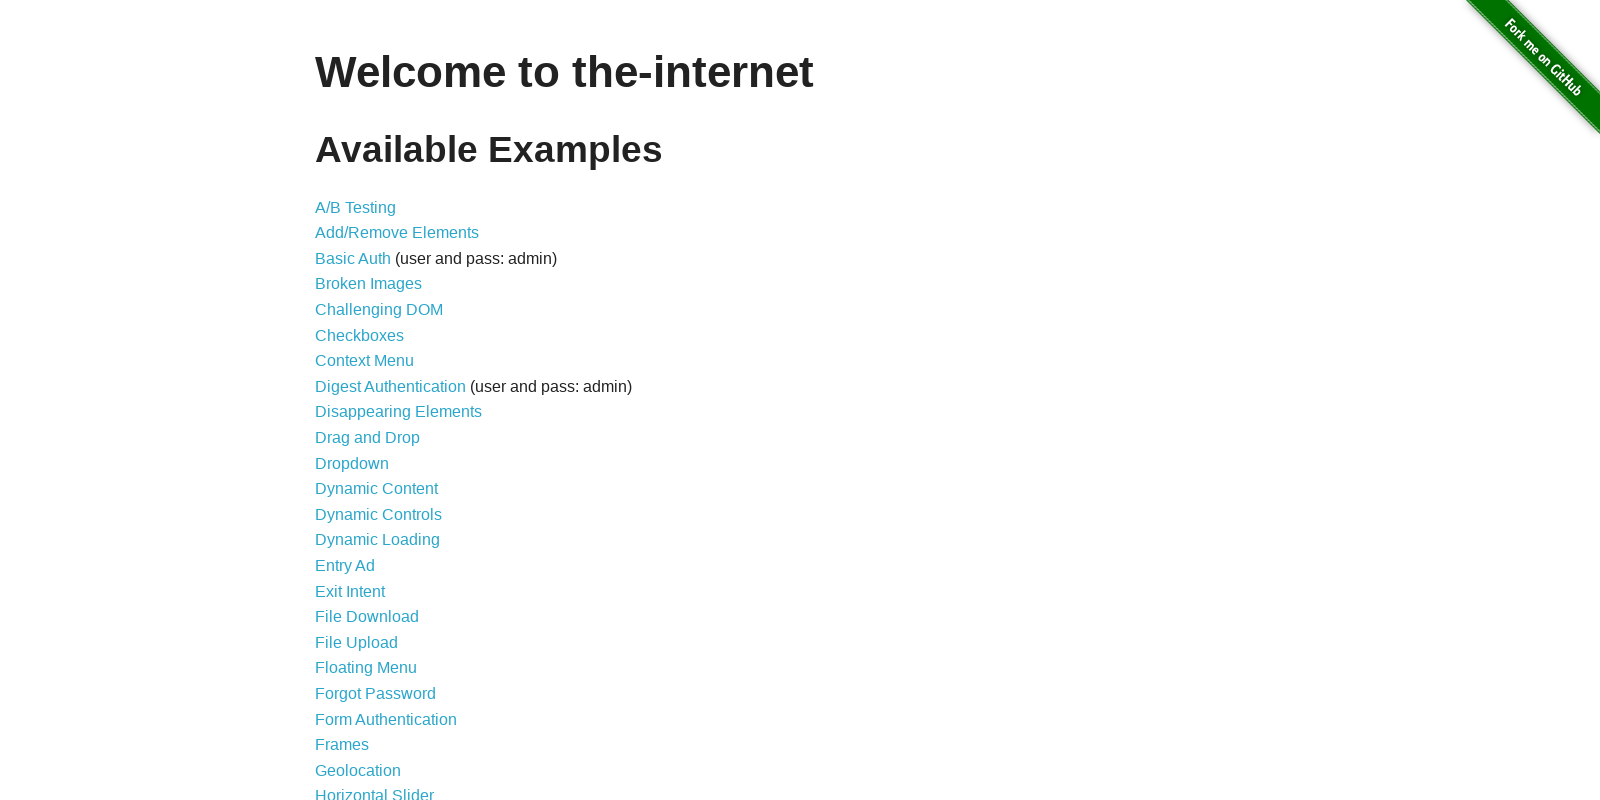

Page rendered and loaded at 1600x800 resolution
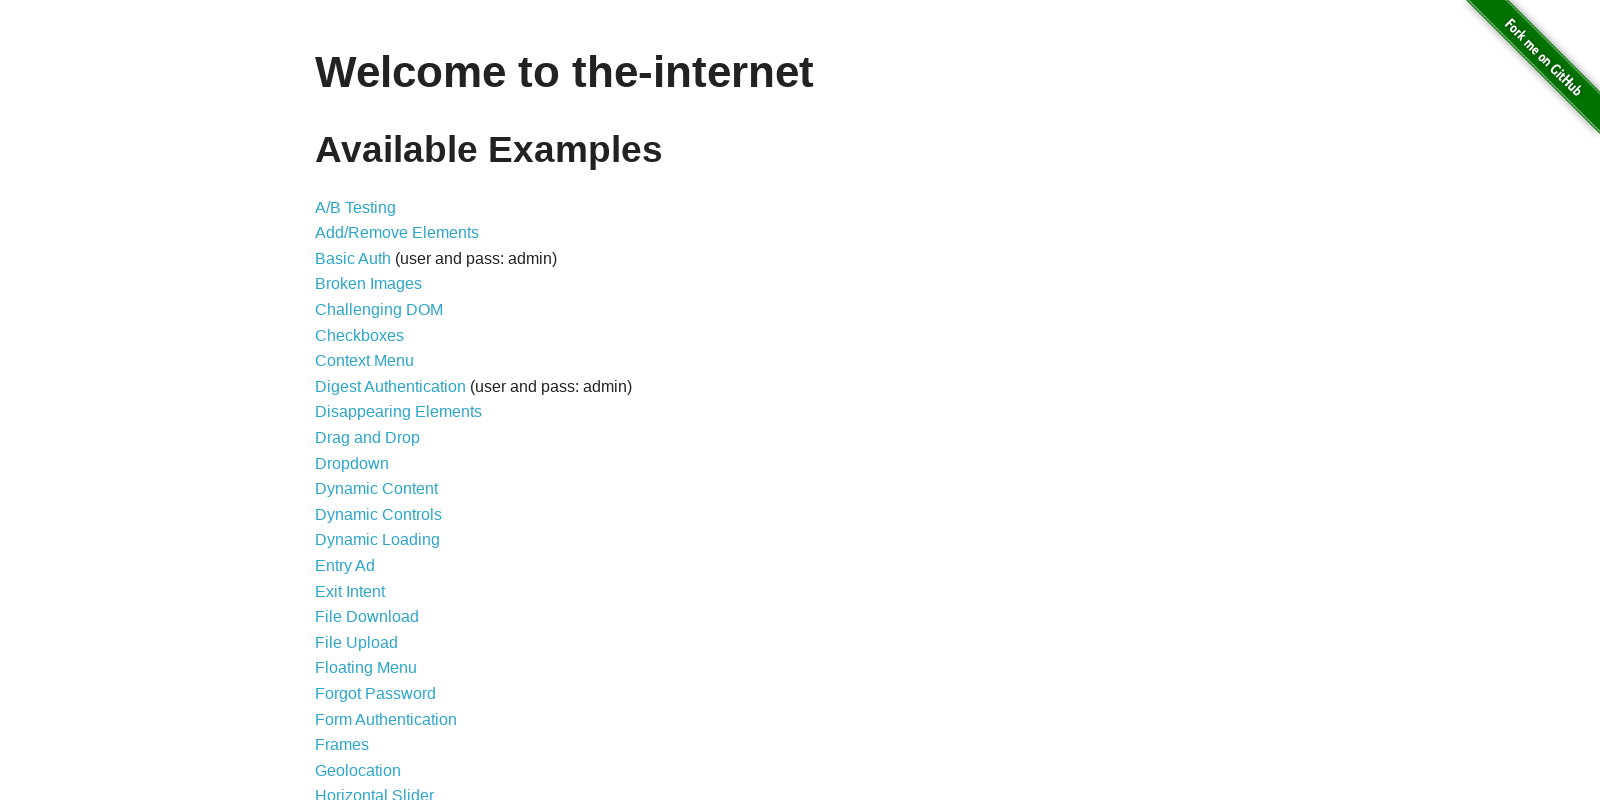

Set viewport size to 1200x800 pixels
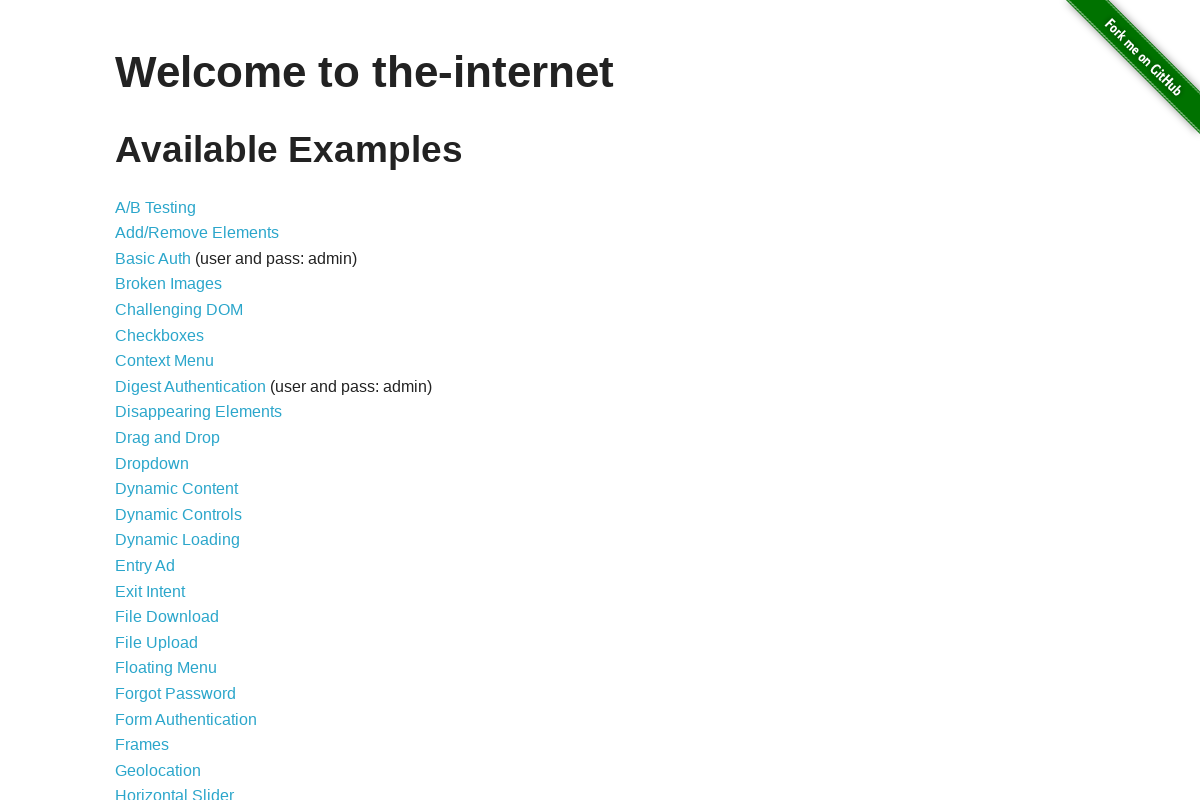

Page rendered and loaded at 1200x800 resolution
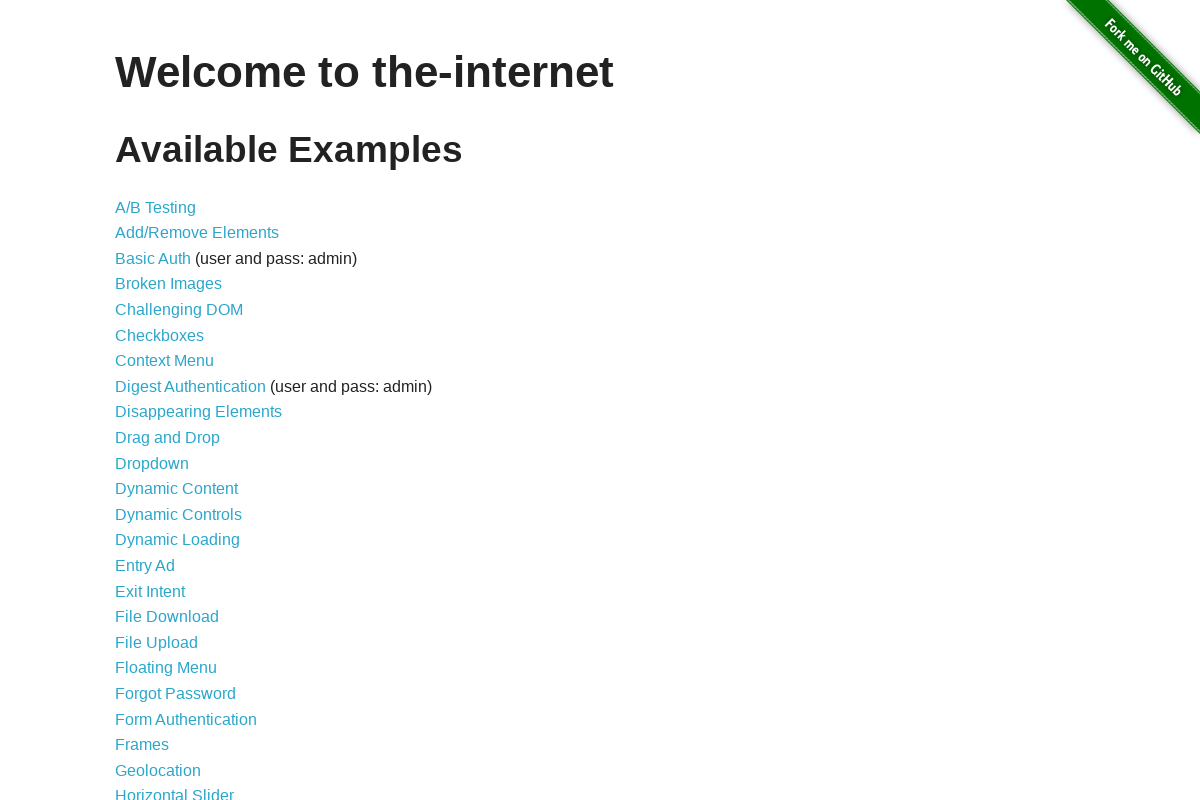

Set viewport size to 992x800 pixels
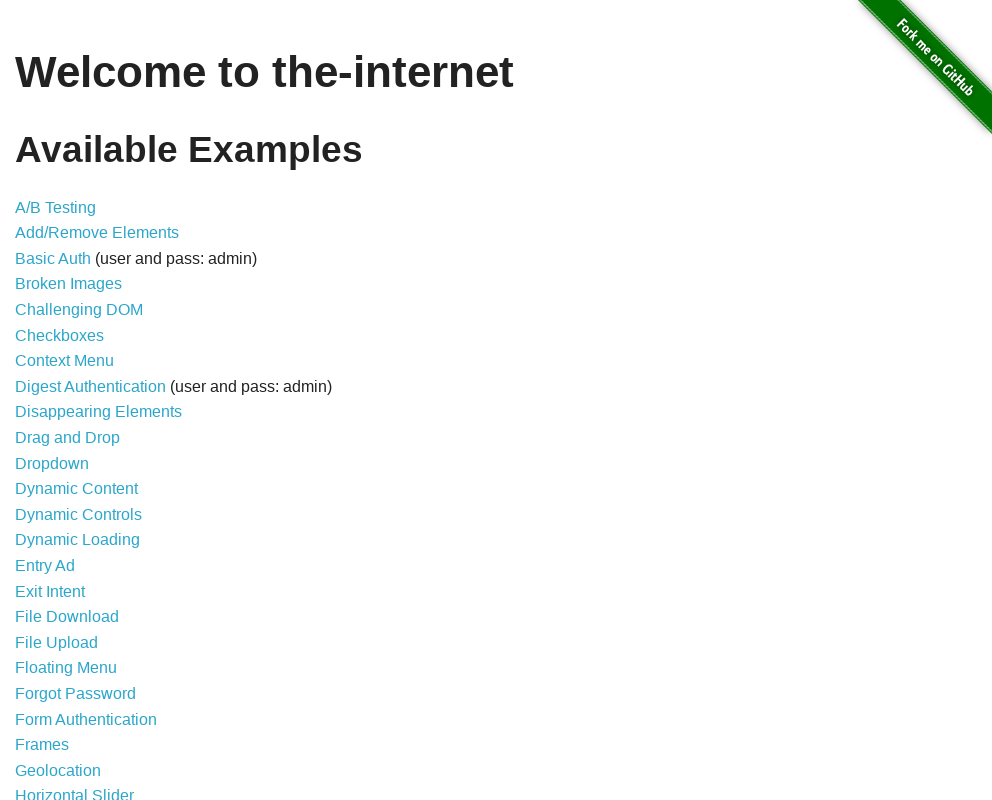

Page rendered and loaded at 992x800 resolution
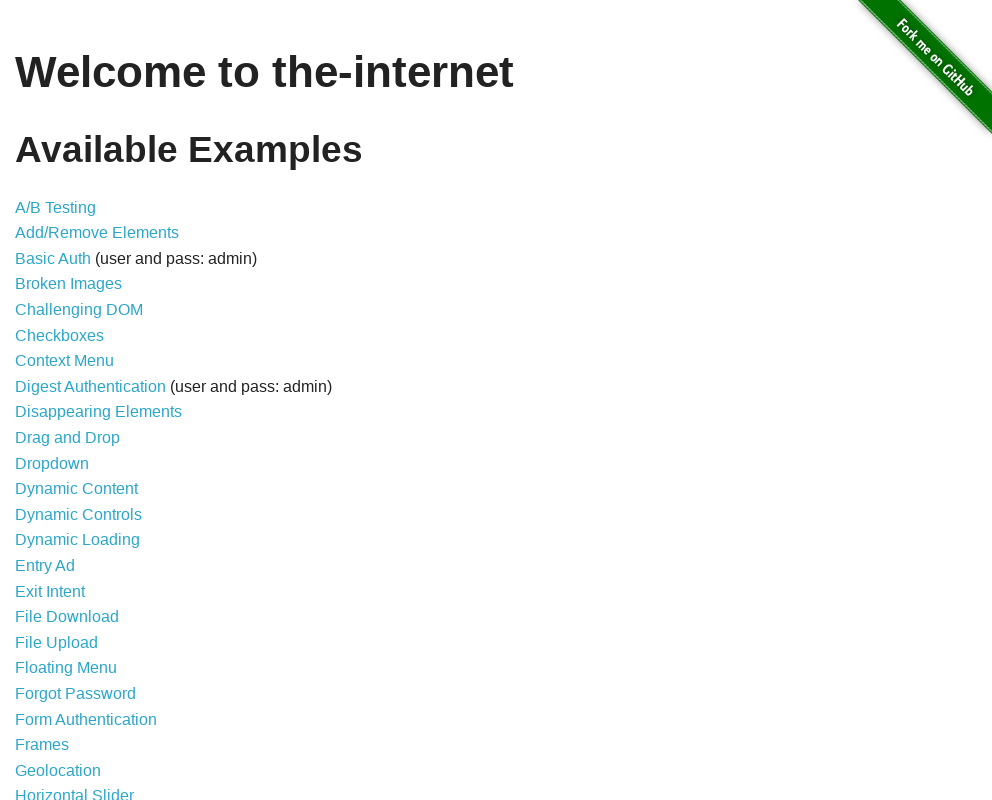

Set viewport size to 768x800 pixels
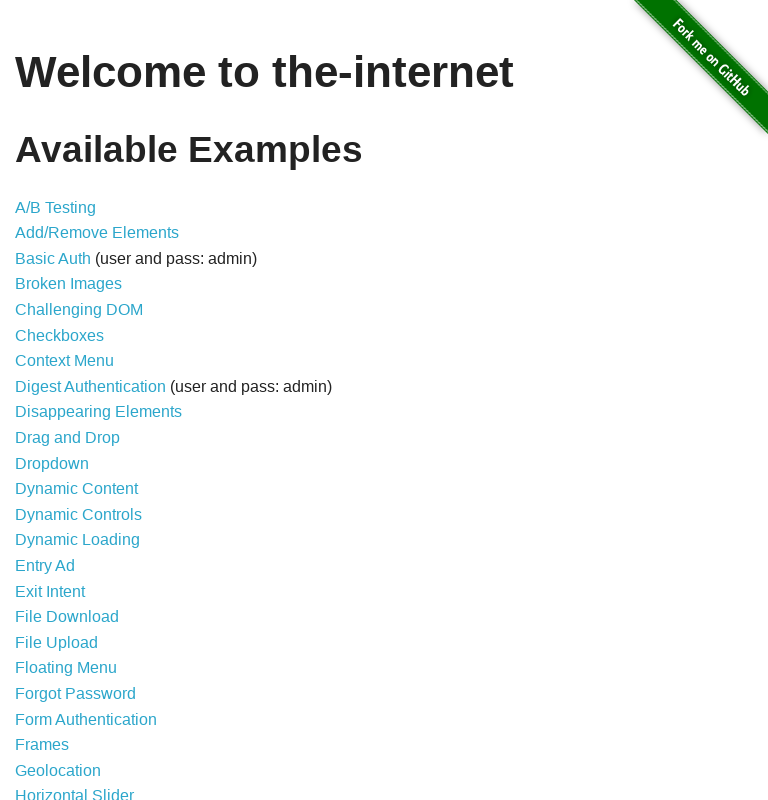

Page rendered and loaded at 768x800 resolution
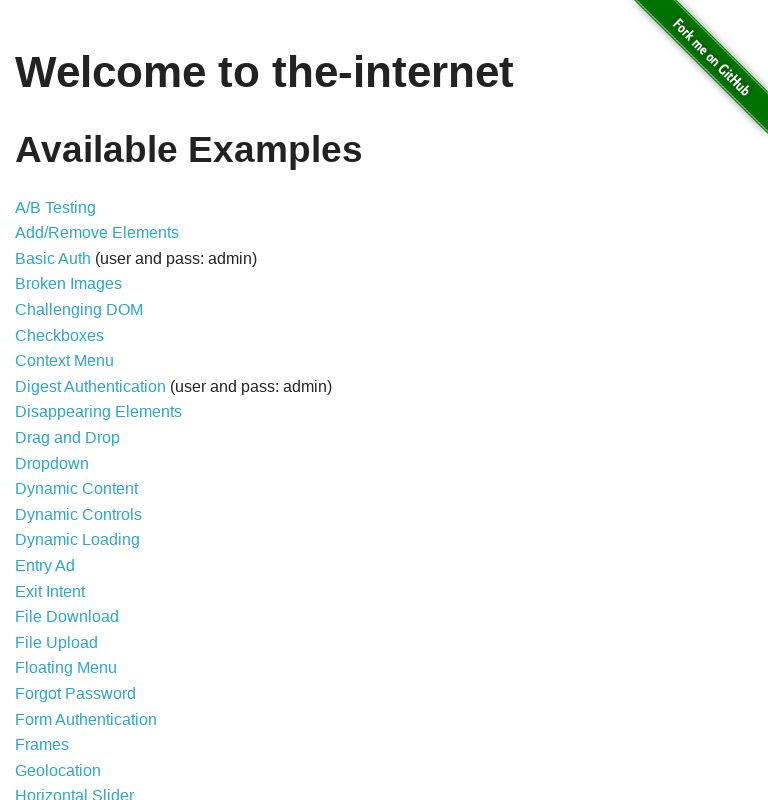

Set viewport size to 480x800 pixels
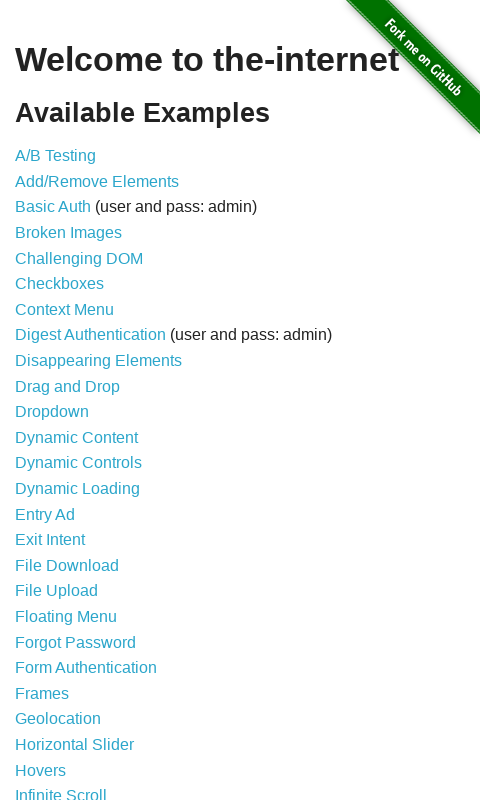

Page rendered and loaded at 480x800 resolution
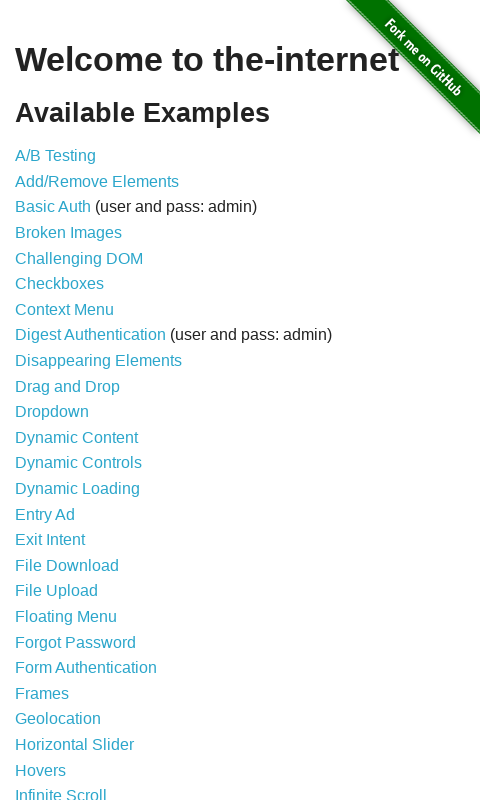

Set viewport size to 360x800 pixels
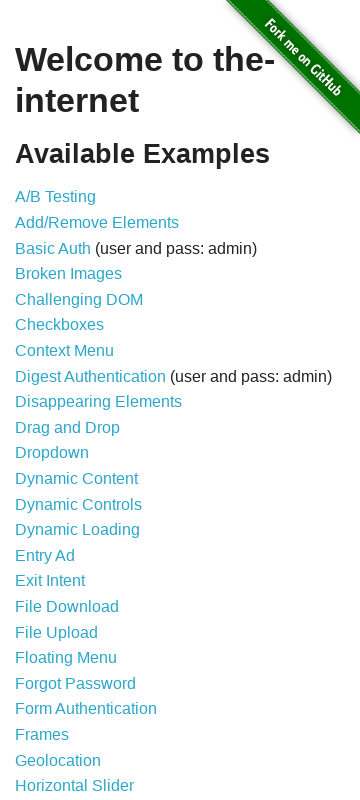

Page rendered and loaded at 360x800 resolution
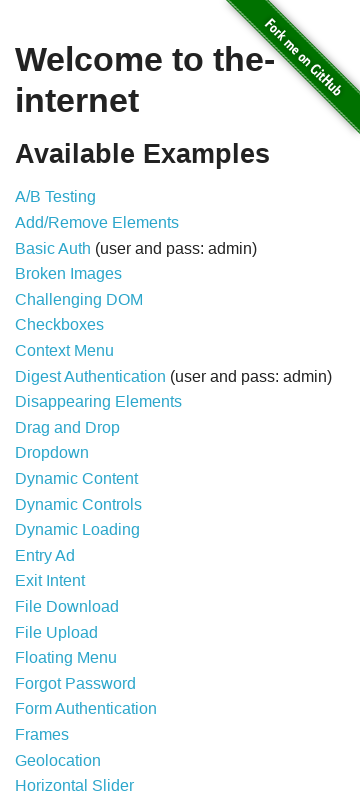

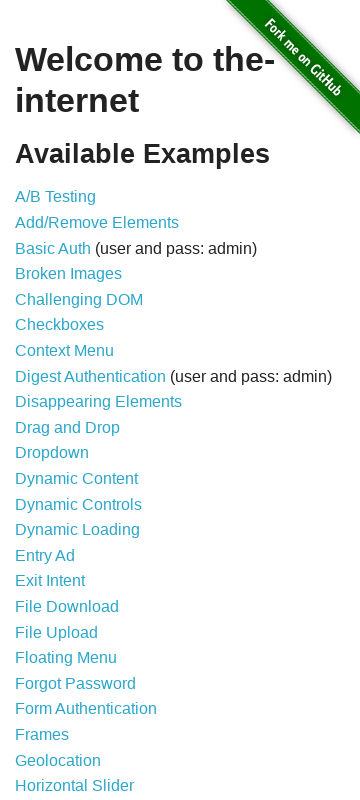